Tests a JavaScript prompt dialog by clicking a button to trigger it, entering text into the prompt, and accepting it

Starting URL: https://v1.training-support.net/selenium/javascript-alerts

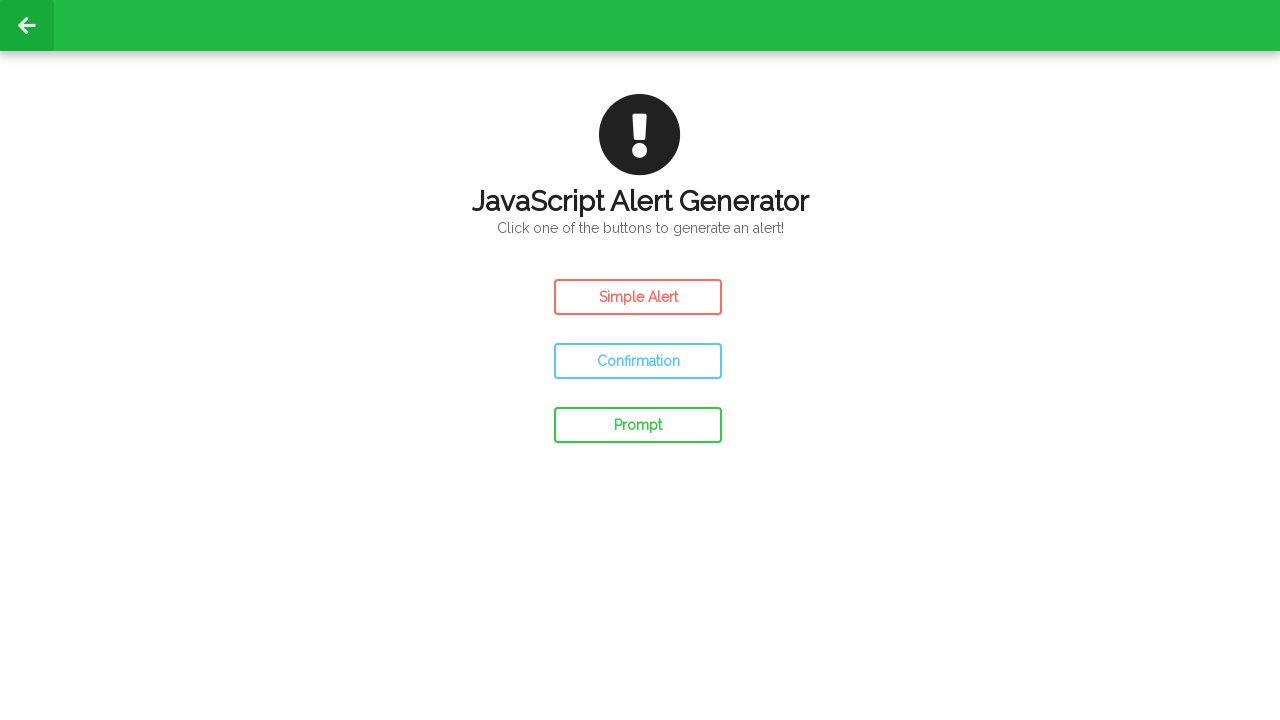

Set up dialog handler to accept prompt with text 'Awesome!'
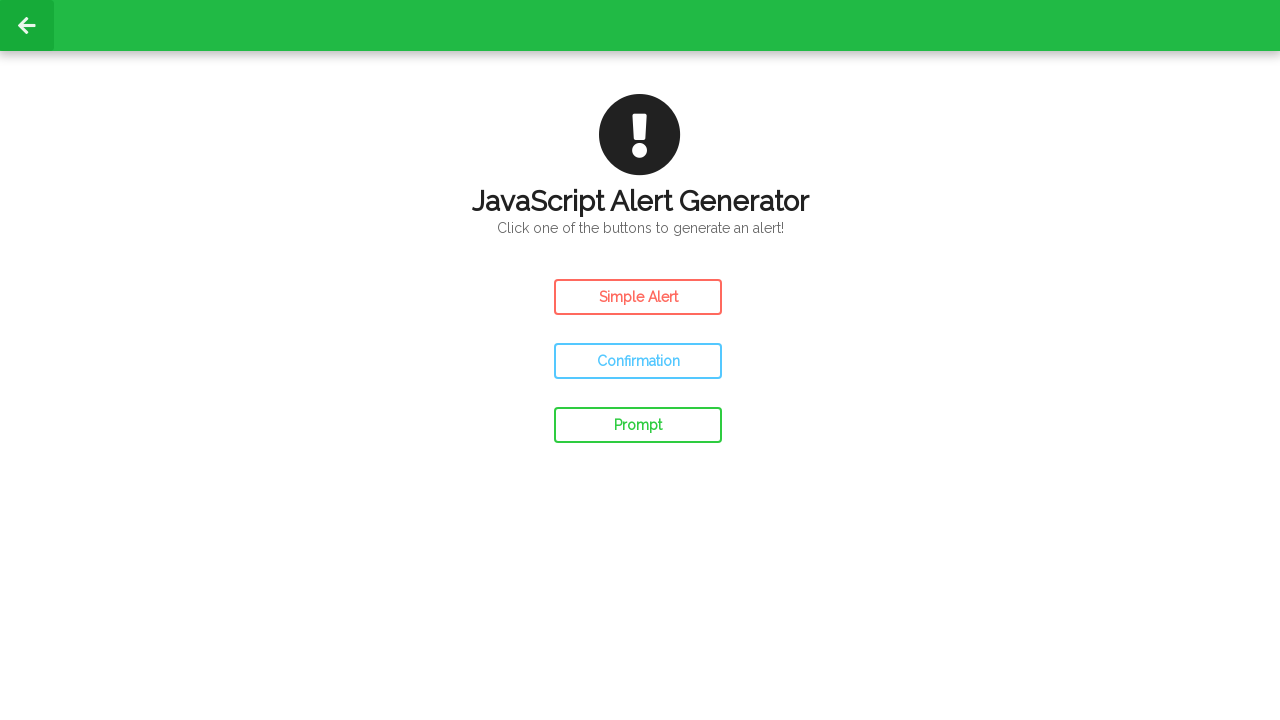

Clicked prompt button to trigger JavaScript prompt dialog at (638, 425) on #prompt
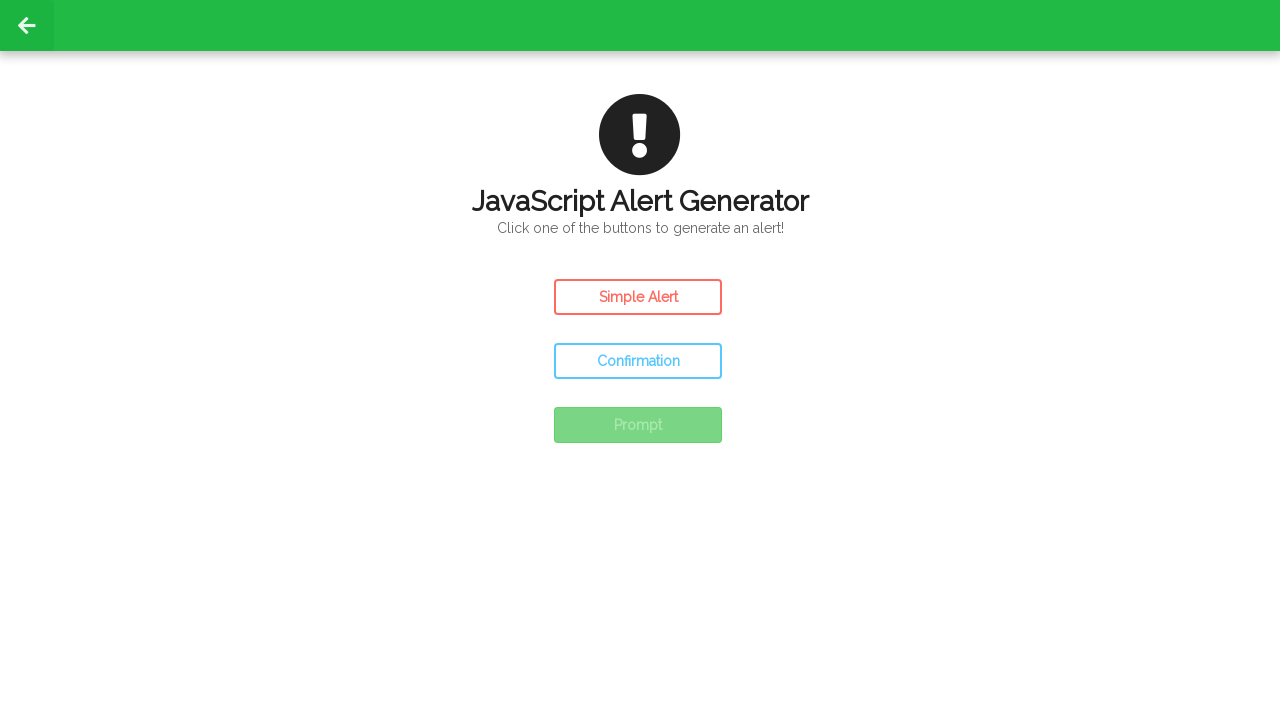

Waited 500ms for dialog to be processed
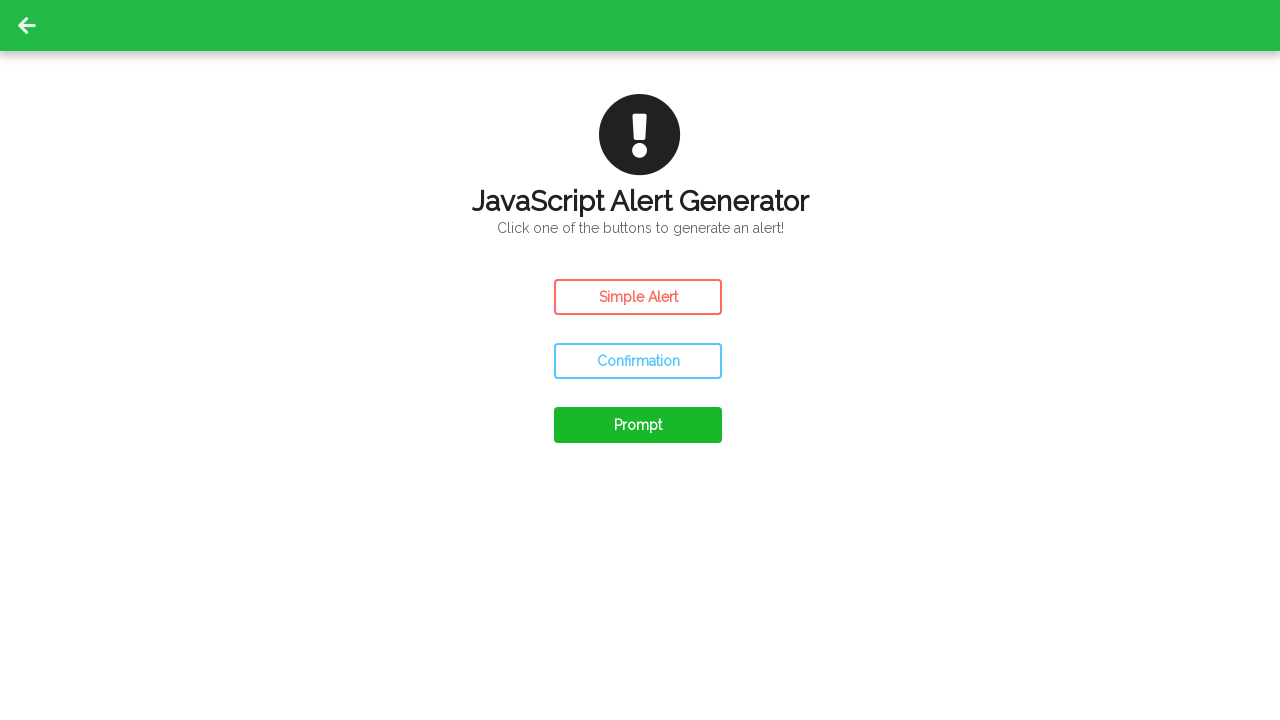

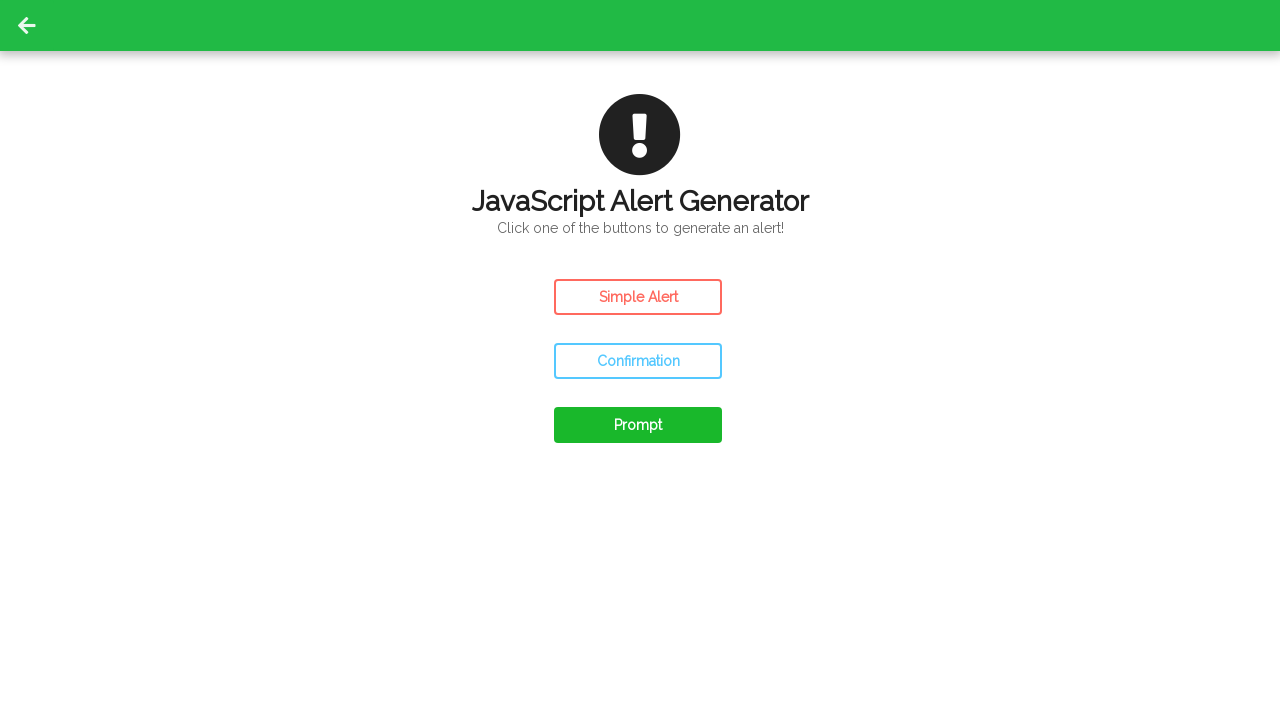